Navigates to the Home Depot homepage and waits for the page to load

Starting URL: https://www.homedepot.com/

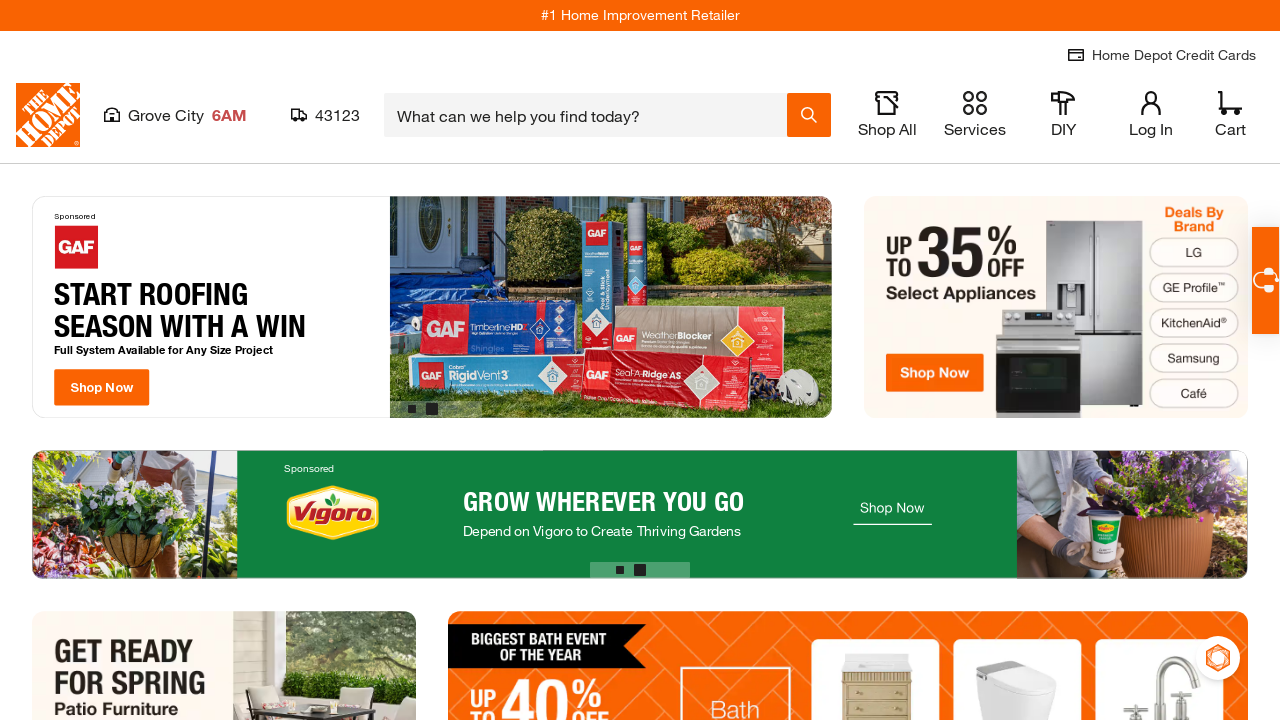

Waited for page to reach domcontentloaded state
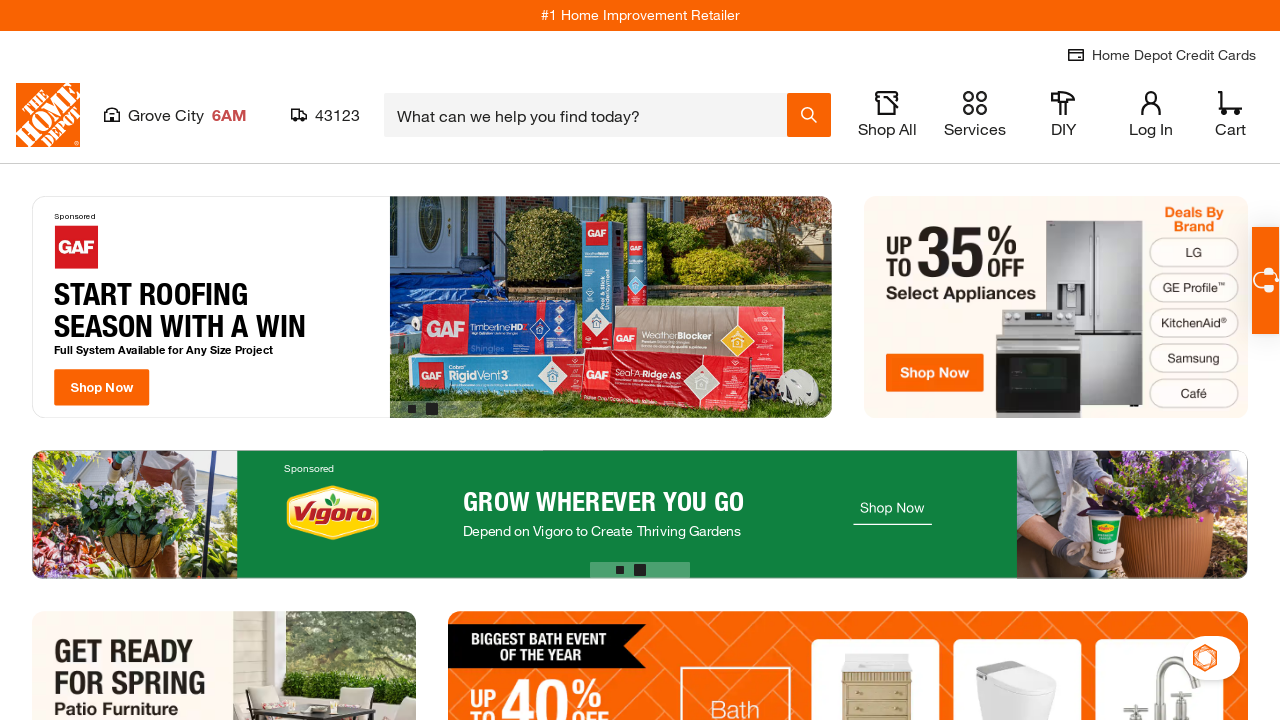

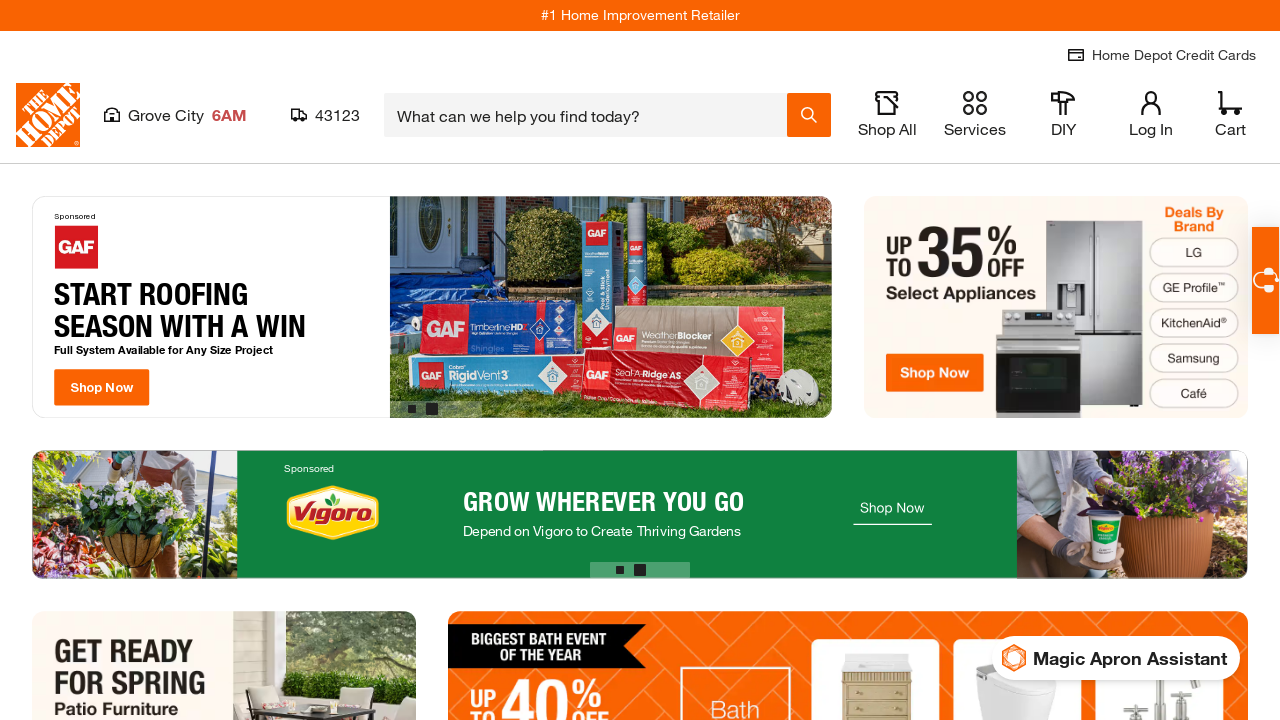